Tests that hover events are properly logged when hovering over an element and moving the mouse away

Starting URL: https://osstep.github.io/action_hover

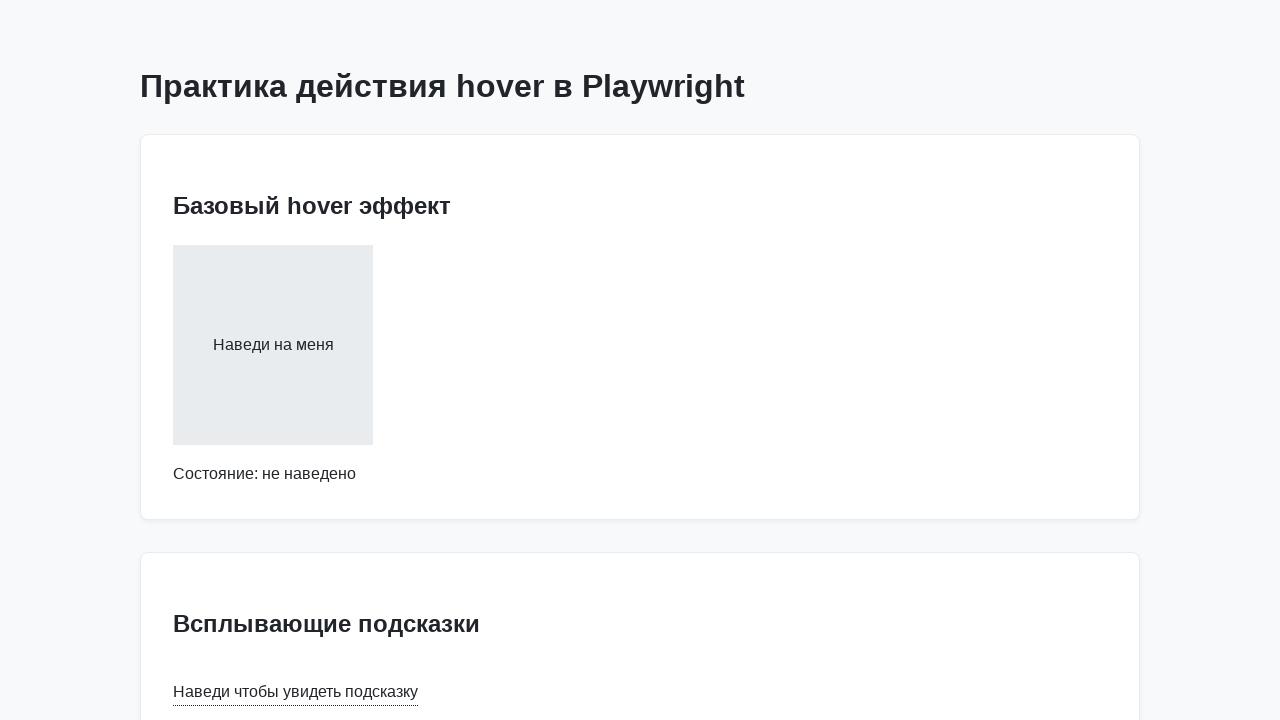

Navigated to hover event test page
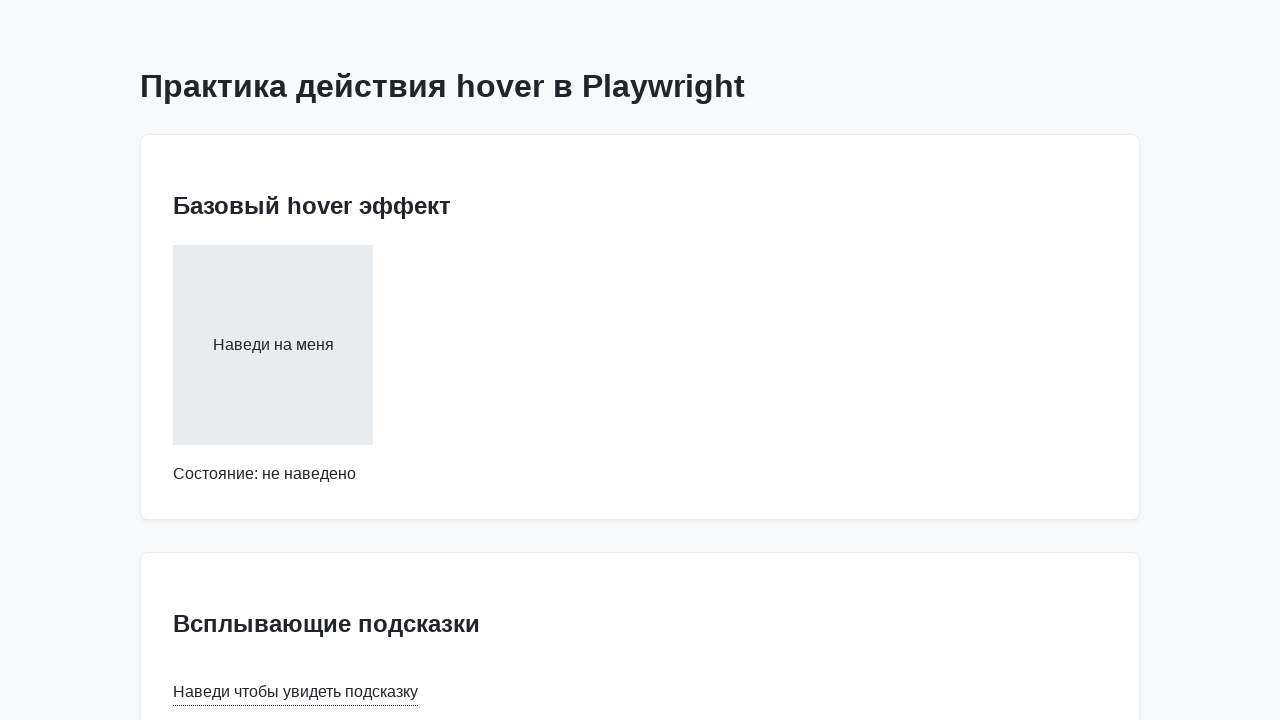

Located element with text 'Наведи на меня'
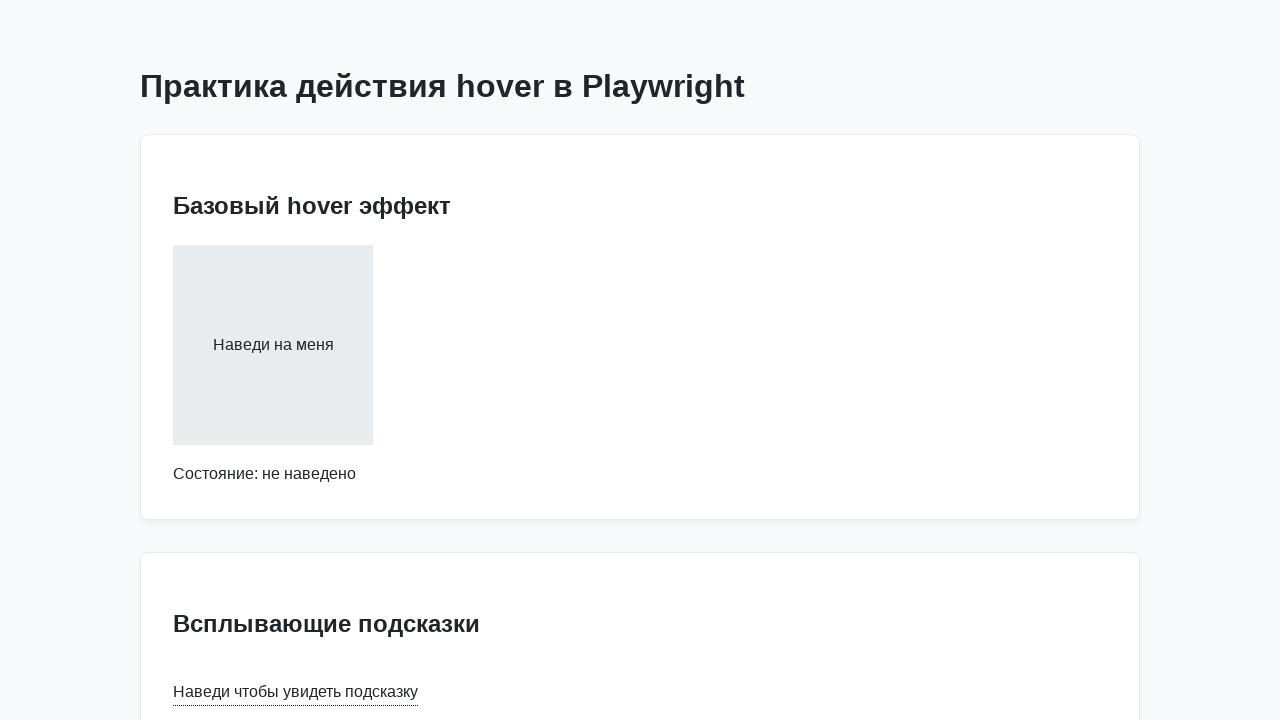

Hovered over the element at (273, 345) on internal:text="\u041d\u0430\u0432\u0435\u0434\u0438 \u043d\u0430 \u043c\u0435\u0
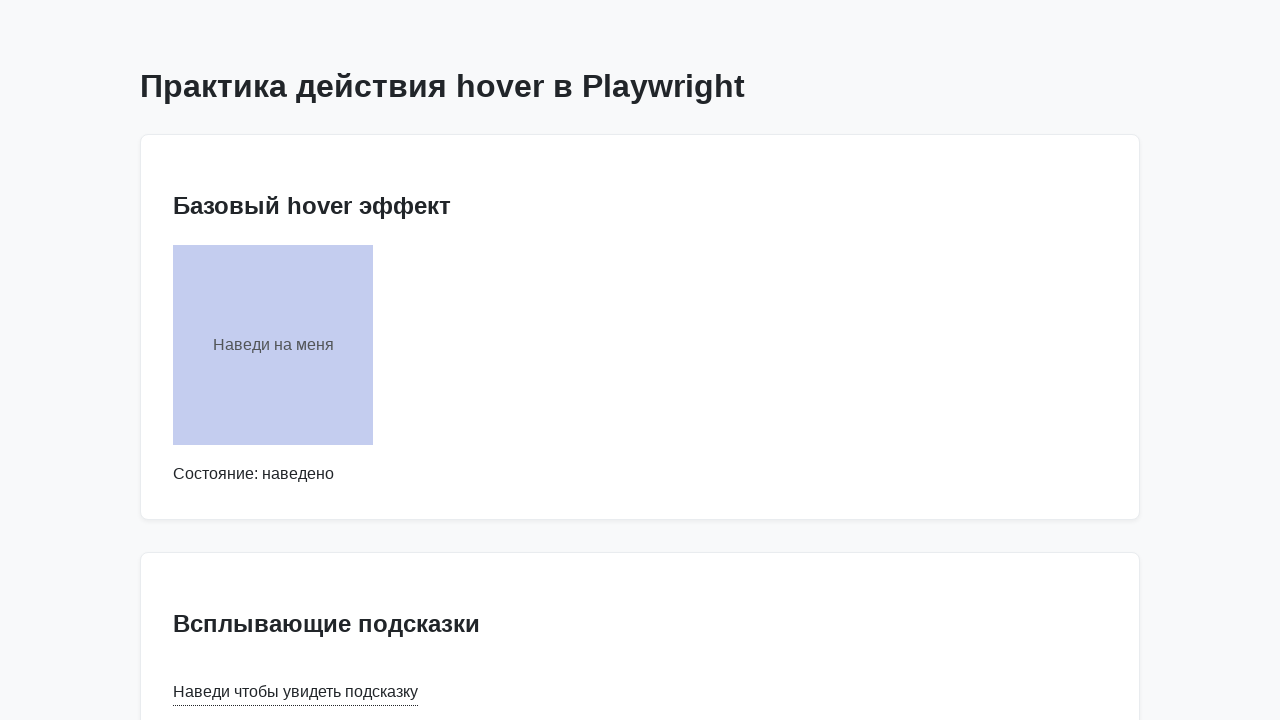

Hover event log appeared on page
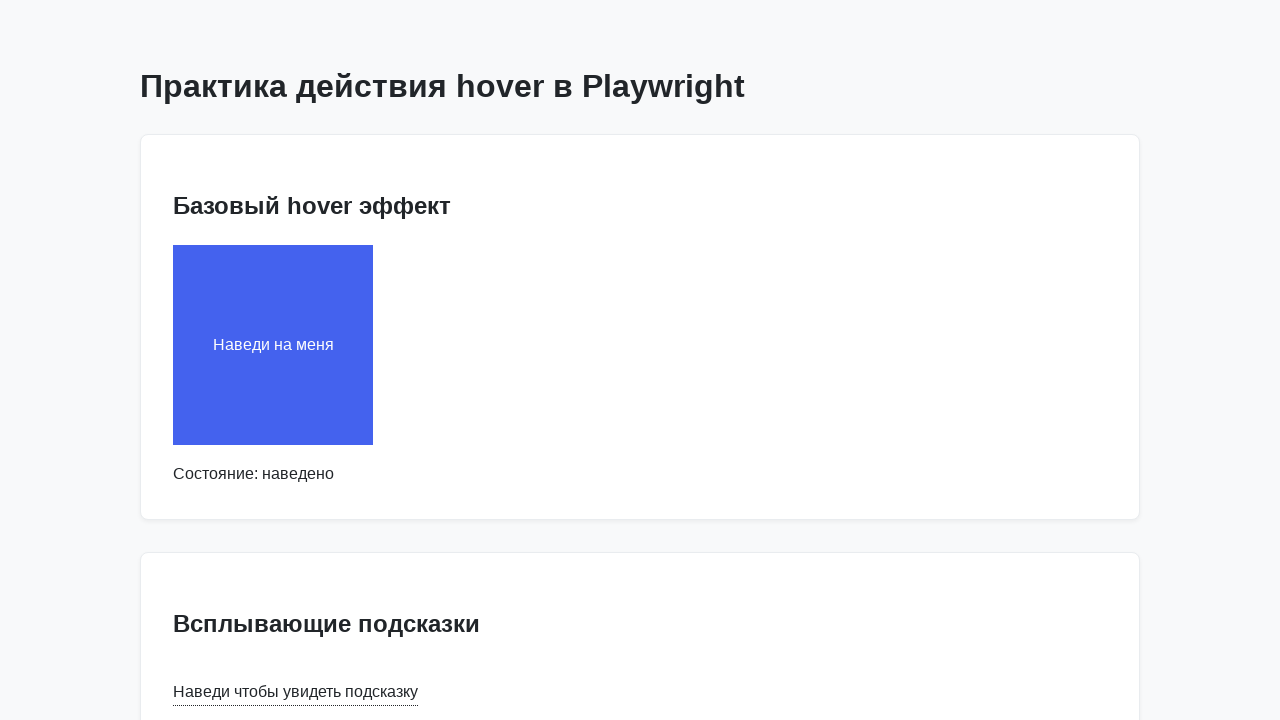

Moved mouse away from the element at (0, 0)
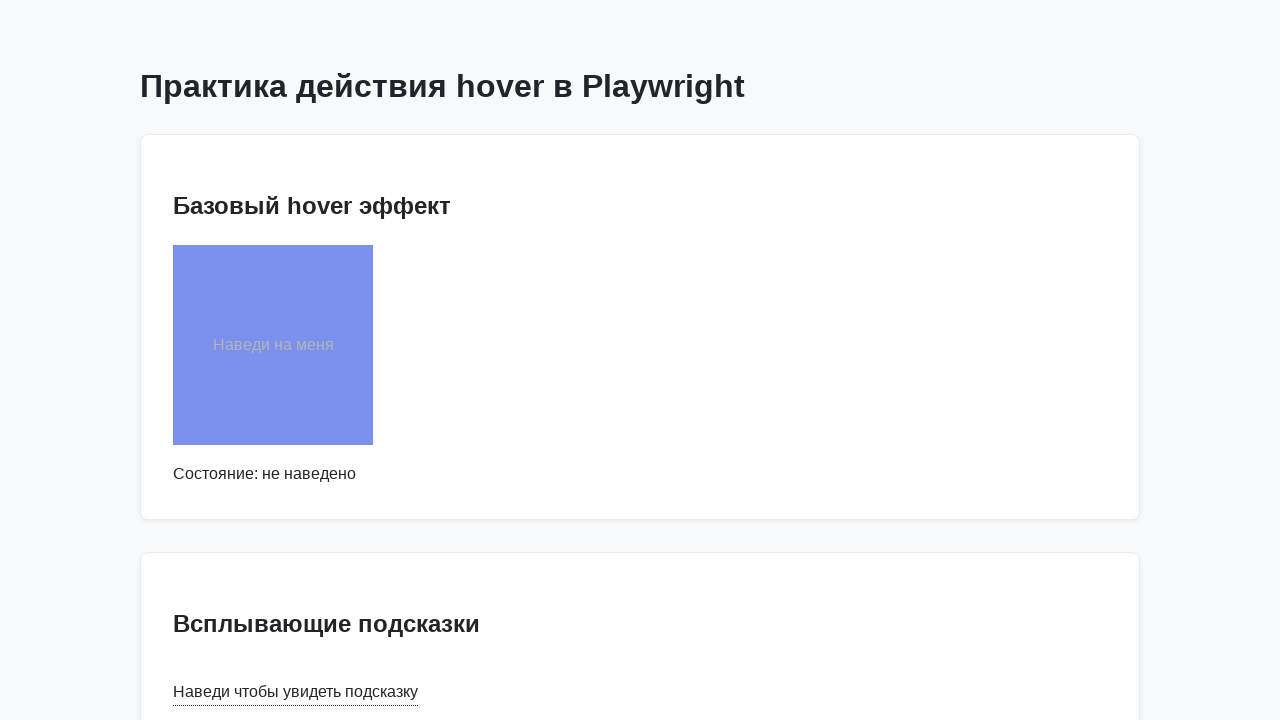

Waited for mouse leave event to be logged
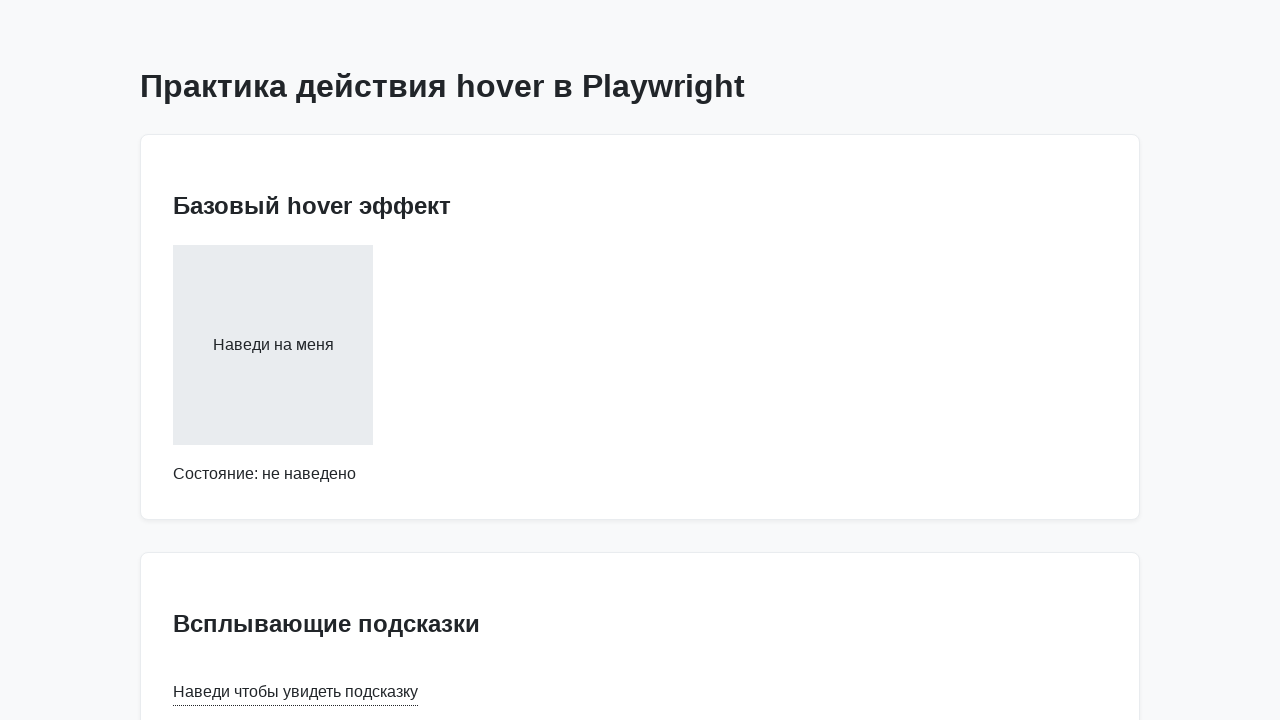

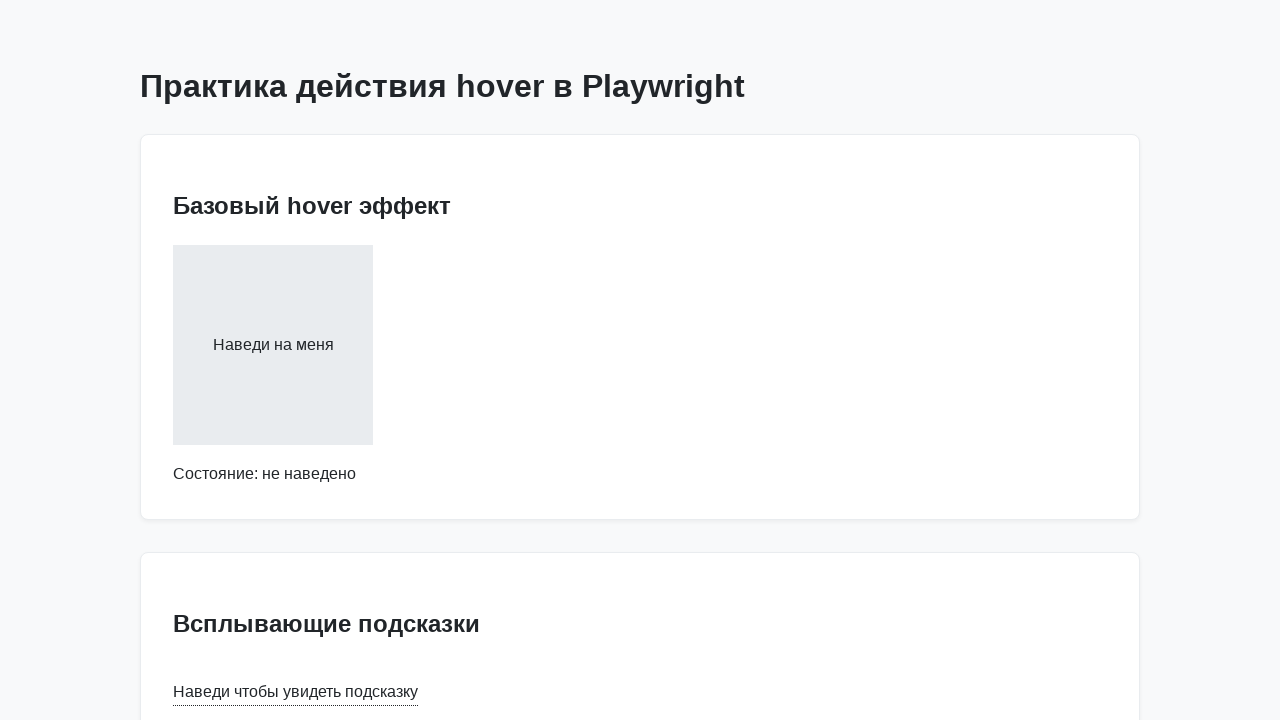